Tests form filling on Formy website using various XPath selector strategies including wildcards, indexed selections, parent traversal, and sibling navigation

Starting URL: https://formy-project.herokuapp.com/form

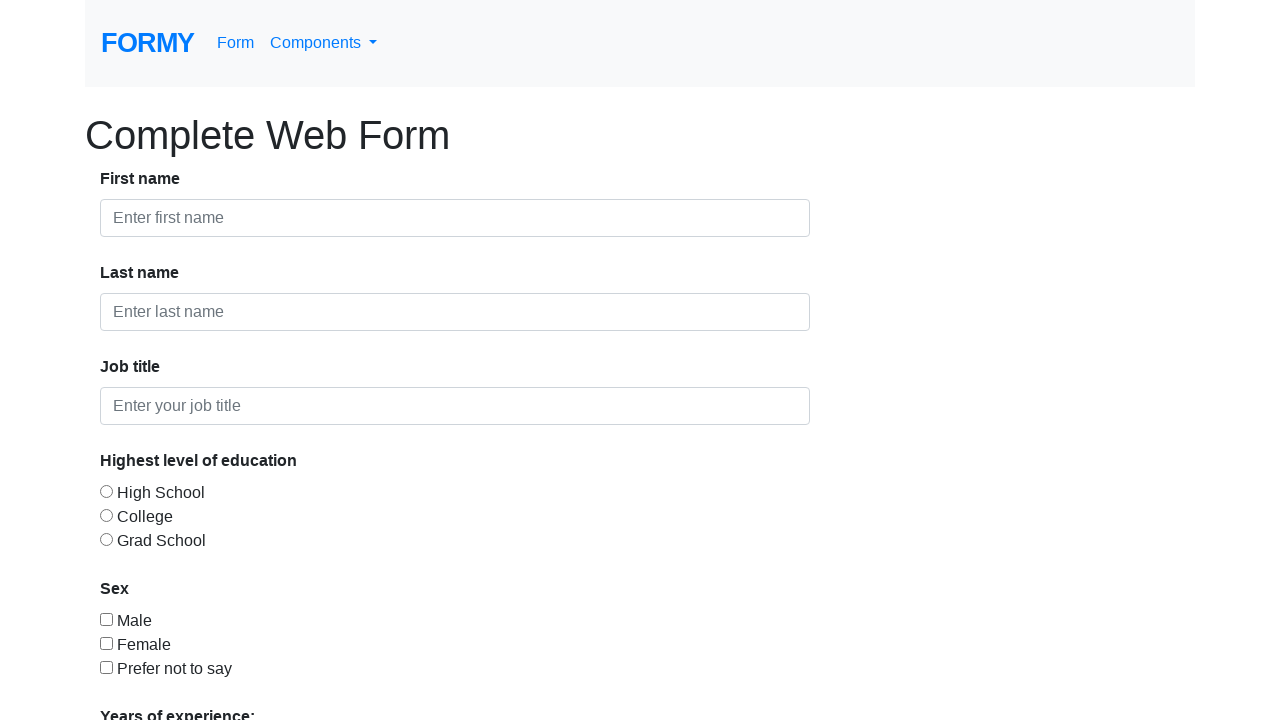

Filled email field using XPath wildcard selector with 'your email' on //*[contains(@placeholder, "Enter")]
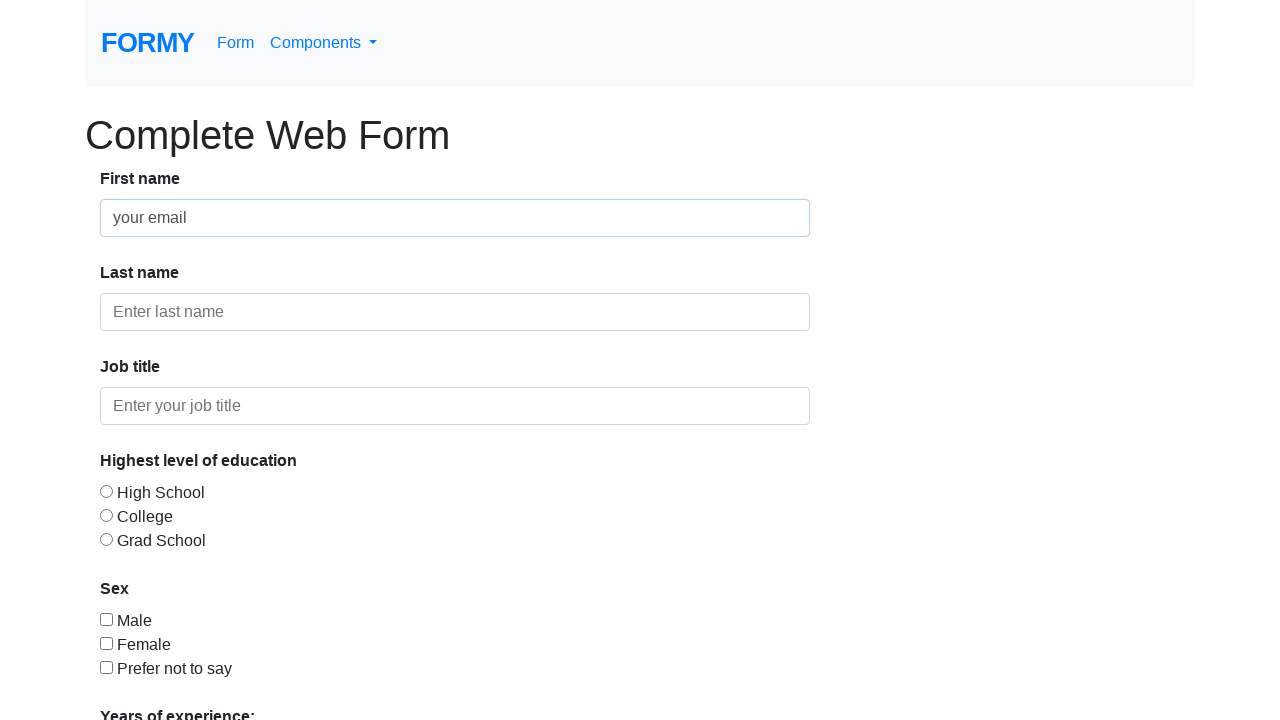

Filled 4th form control input field with 'S' using indexed XPath on (//input[@class="form-control"])[4]
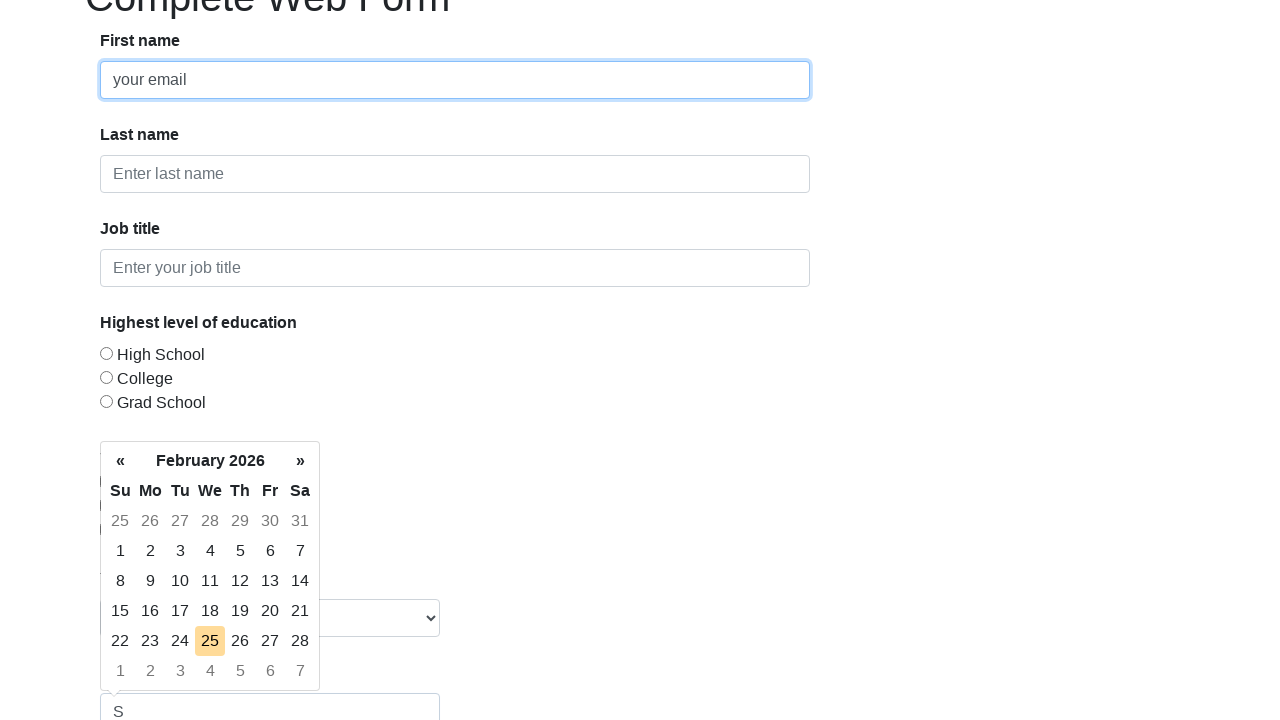

Filled first name field with 'bro' using parent traversal and sibling navigation on //label[contains(text(), "First name")]/parent::strong/following-sibling::input
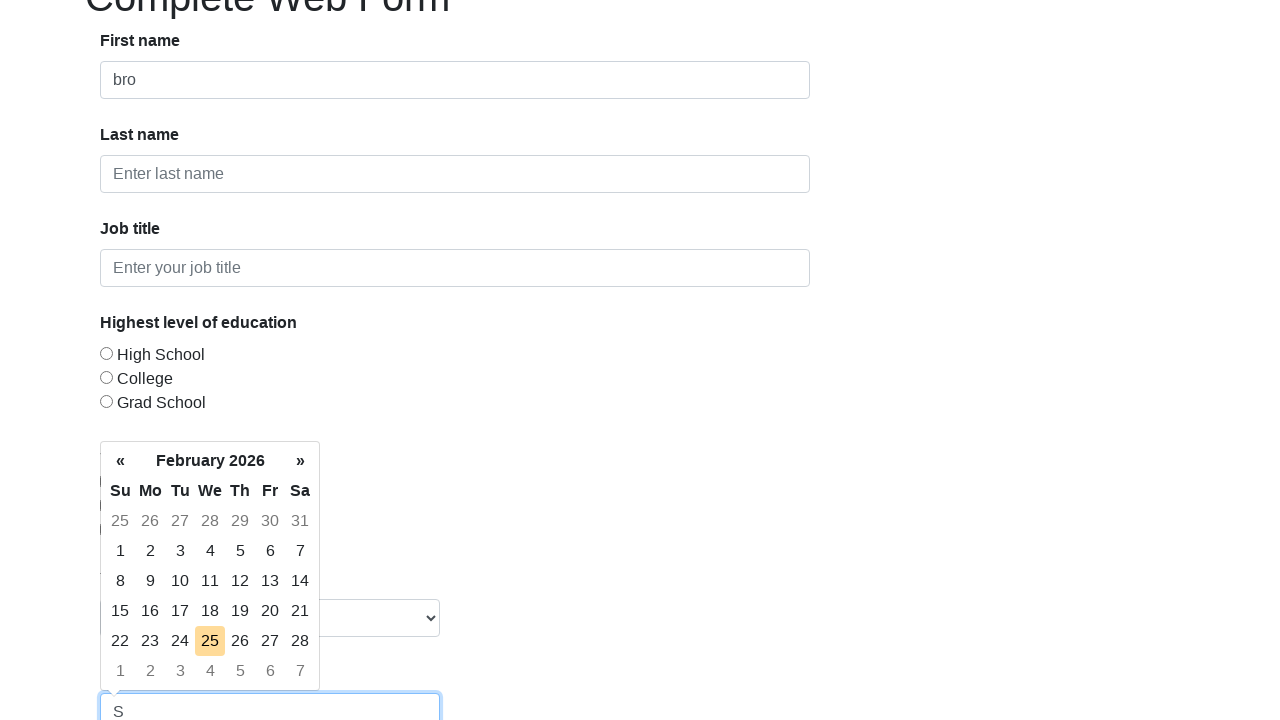

Filled job title field with 'Automation Tester' using XPath placeholder selector on //input[@placeholder="Enter your job title"]
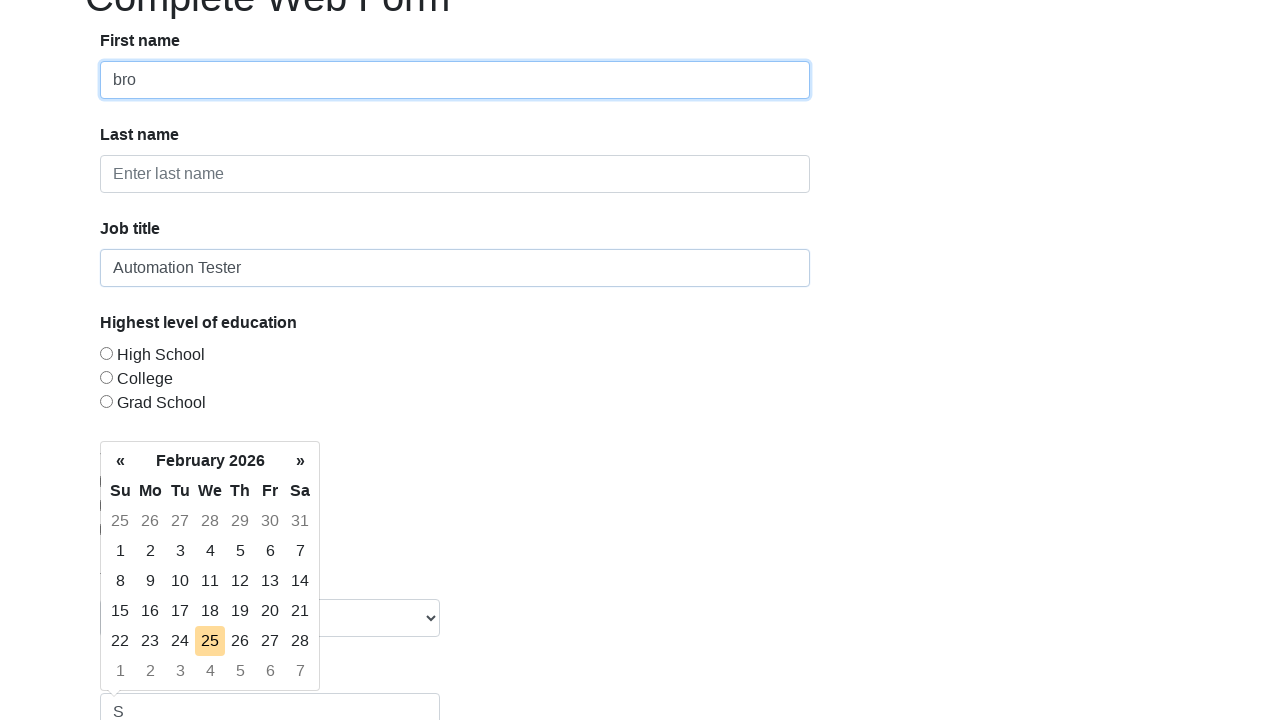

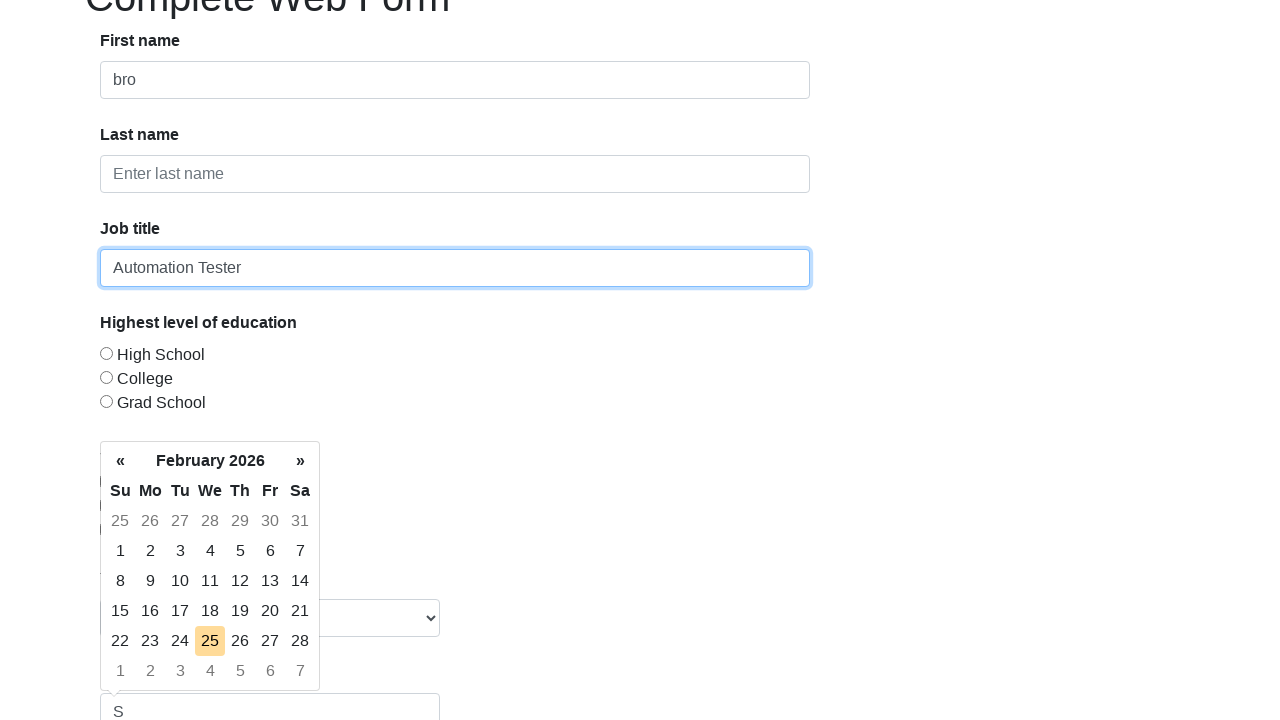